Tests link counting in different sections of a webpage and opens footer column links in new tabs to verify they work correctly

Starting URL: https://www.rahulshettyacademy.com/AutomationPractice/

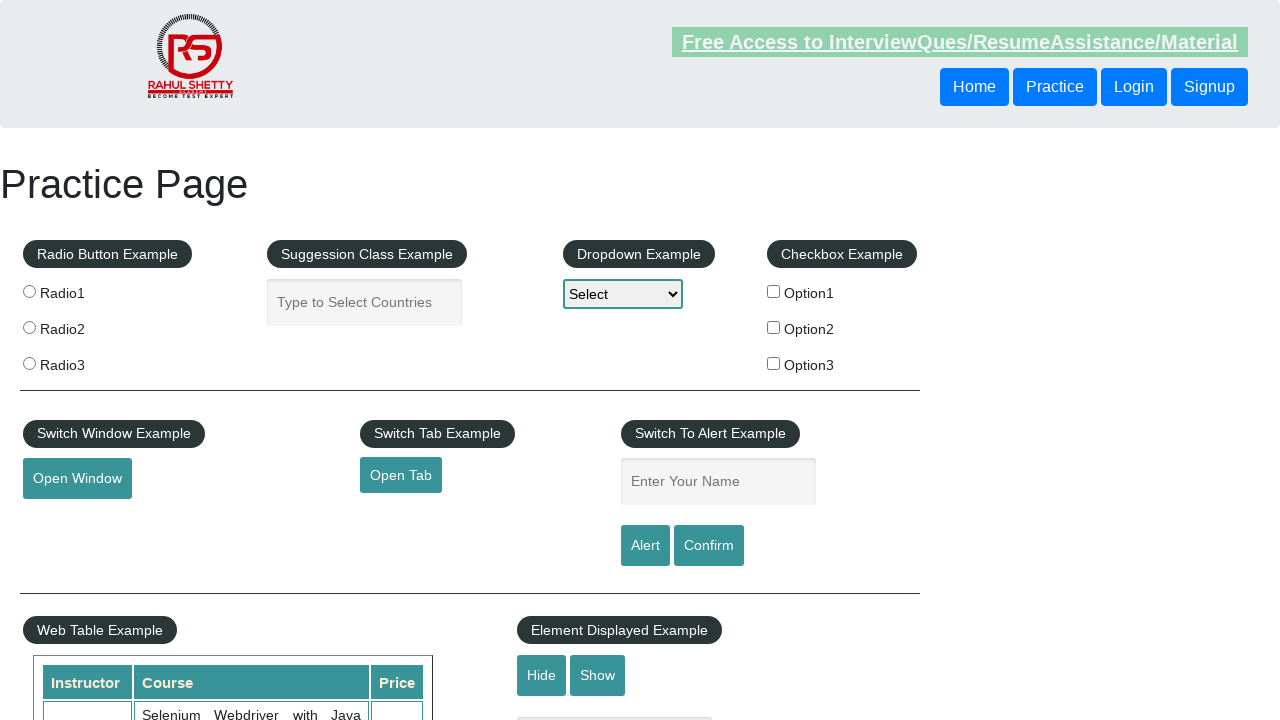

Counted total links on page
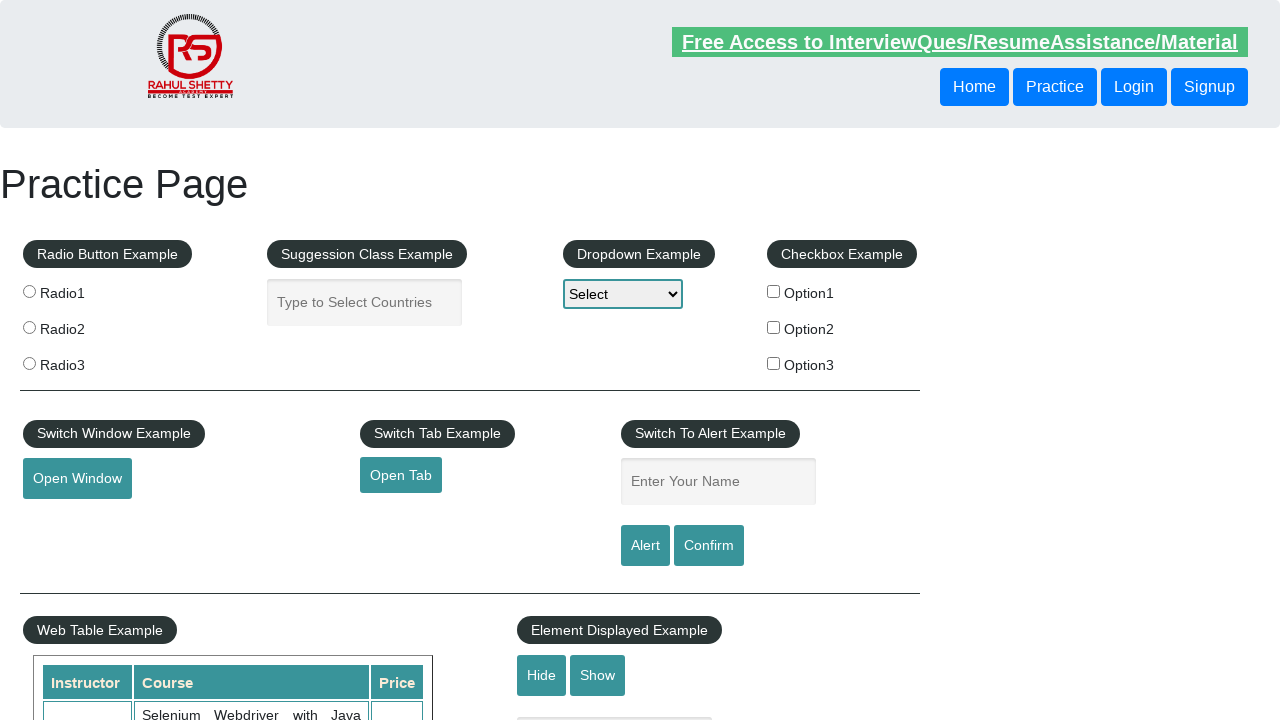

Counted links in footer section
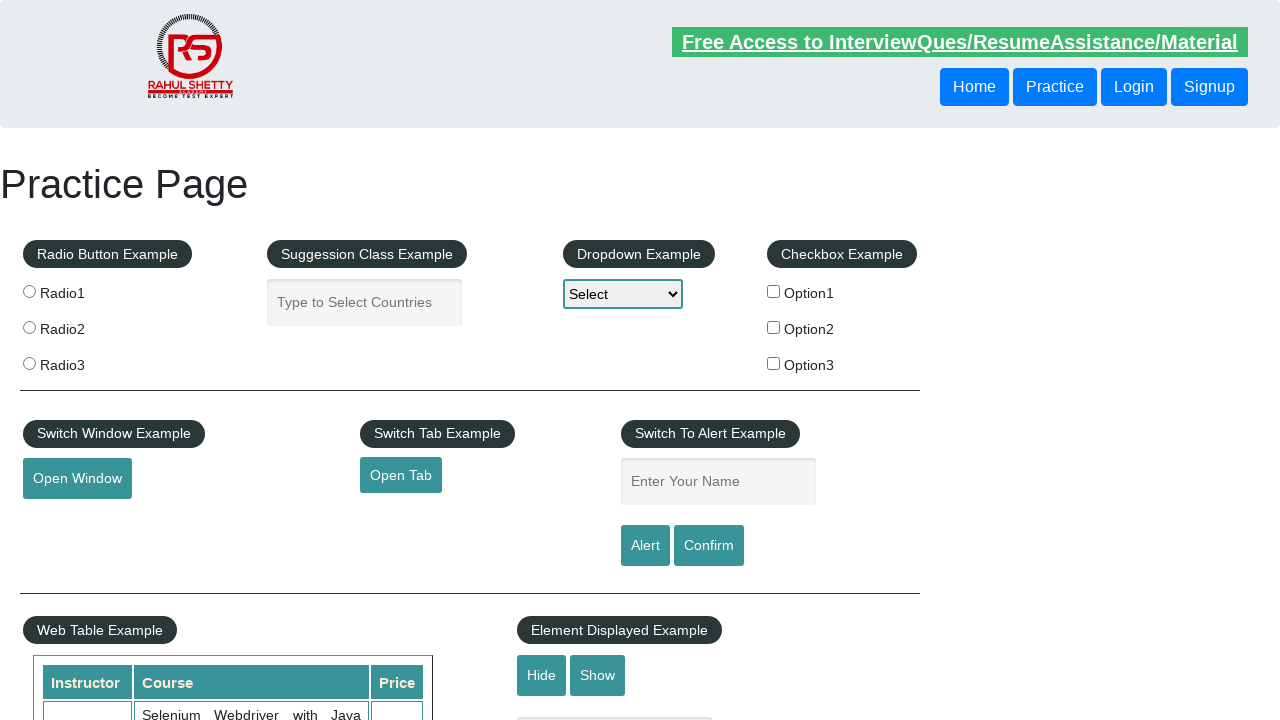

Counted links in first footer column
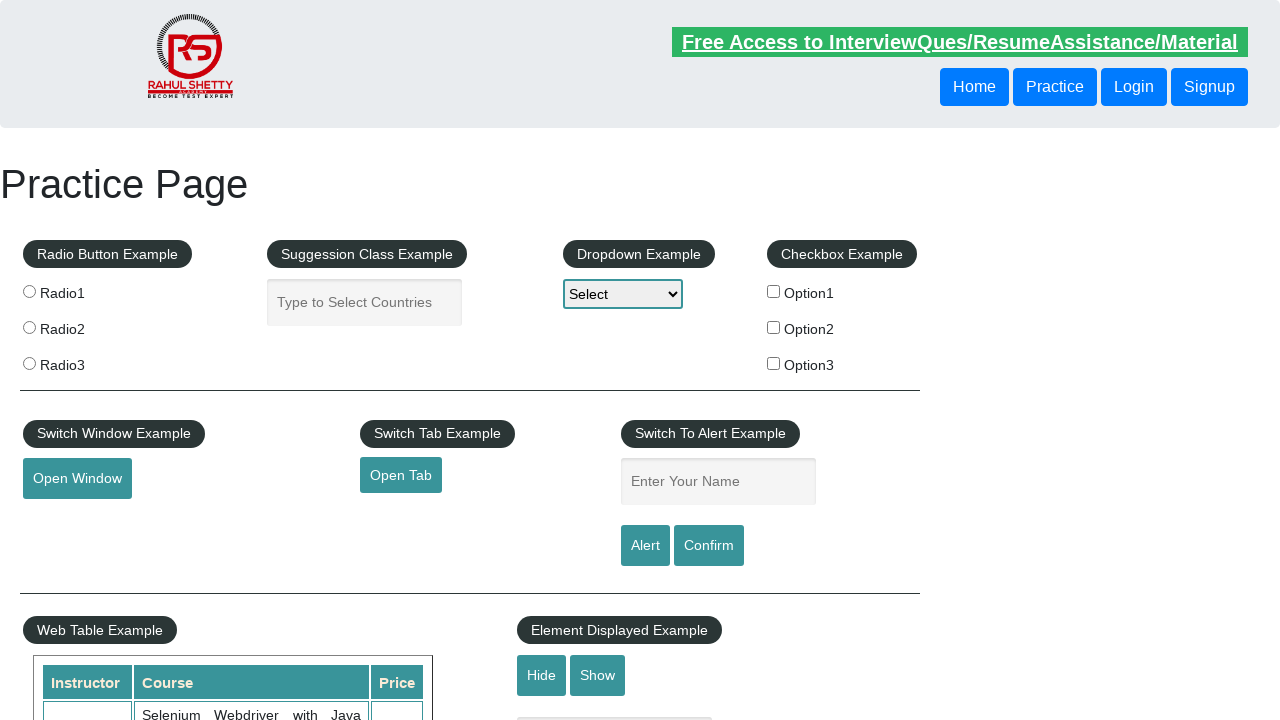

Opened first column footer link 1 in new tab with Ctrl+Click at (68, 520) on xpath=//table/tbody/tr/td[1]/ul//a >> nth=1
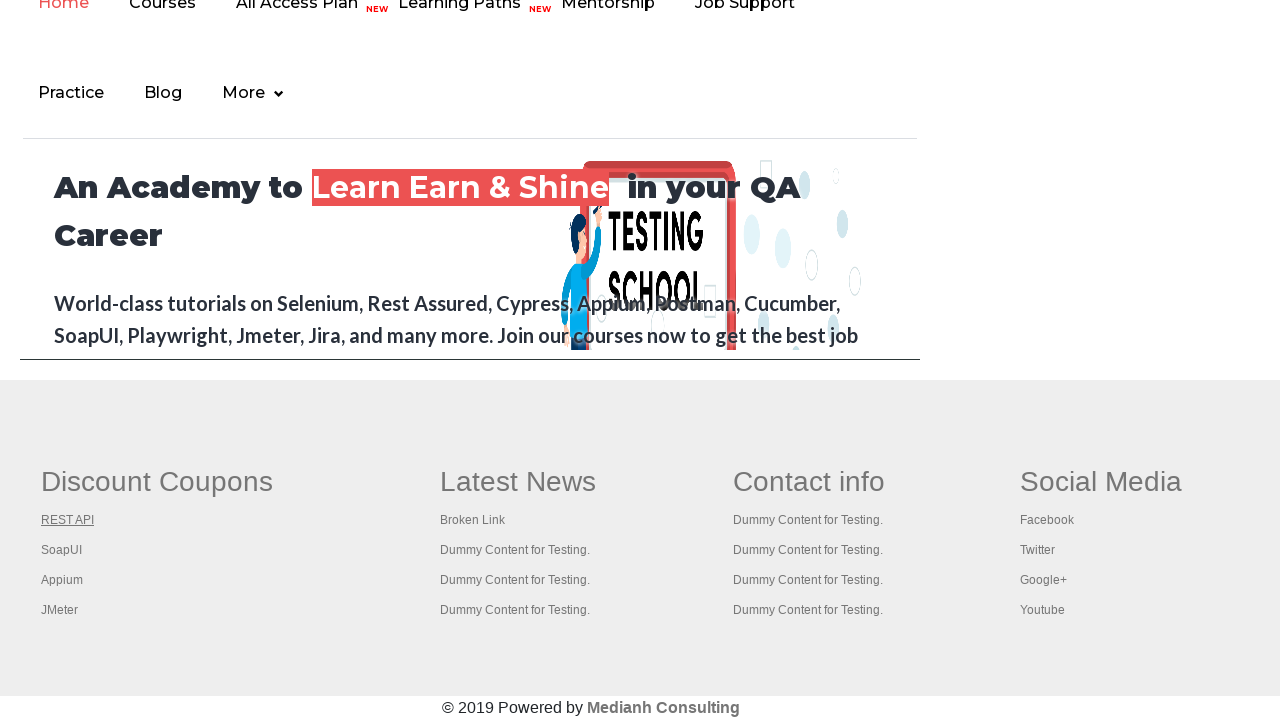

Opened first column footer link 2 in new tab with Ctrl+Click at (62, 550) on xpath=//table/tbody/tr/td[1]/ul//a >> nth=2
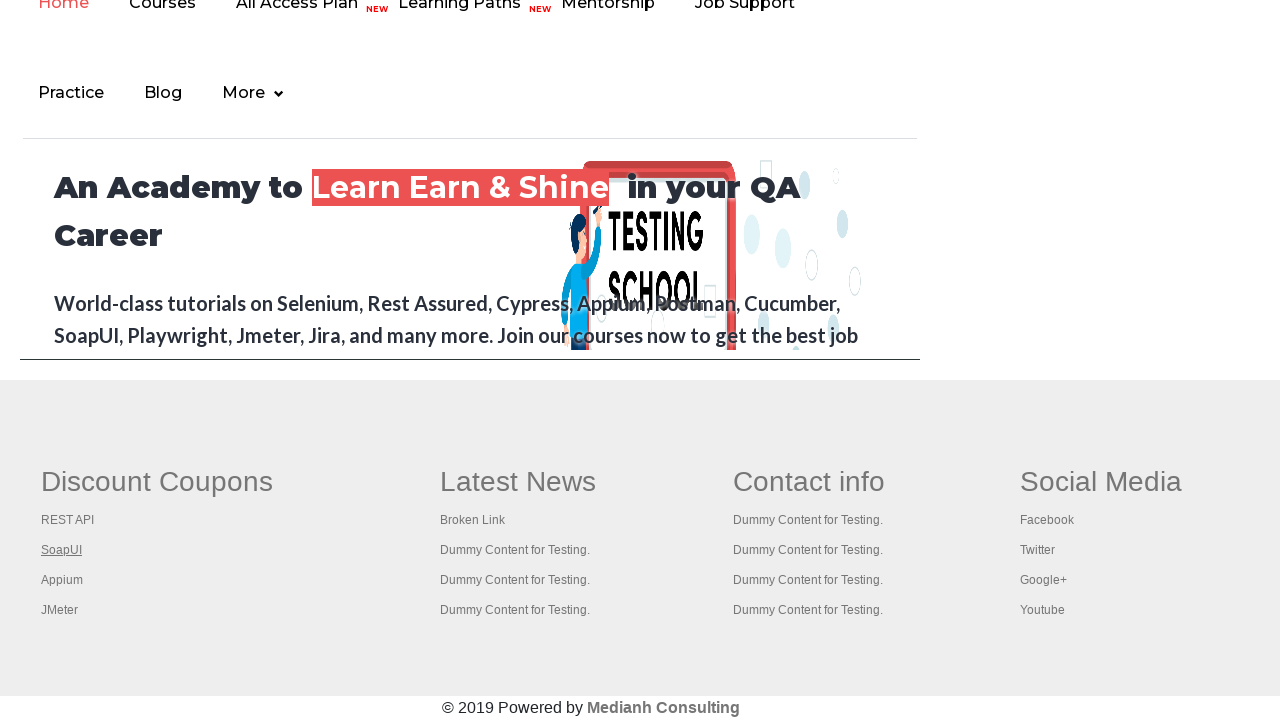

Opened first column footer link 3 in new tab with Ctrl+Click at (62, 580) on xpath=//table/tbody/tr/td[1]/ul//a >> nth=3
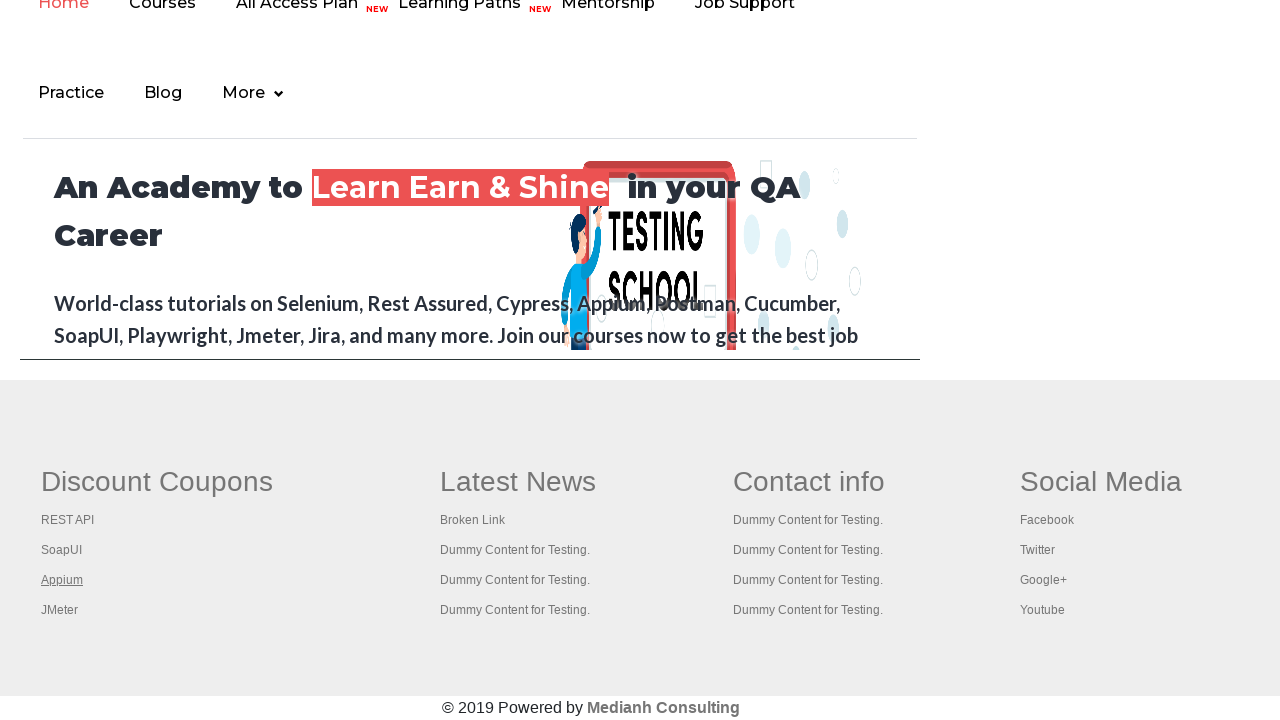

Opened first column footer link 4 in new tab with Ctrl+Click at (60, 610) on xpath=//table/tbody/tr/td[1]/ul//a >> nth=4
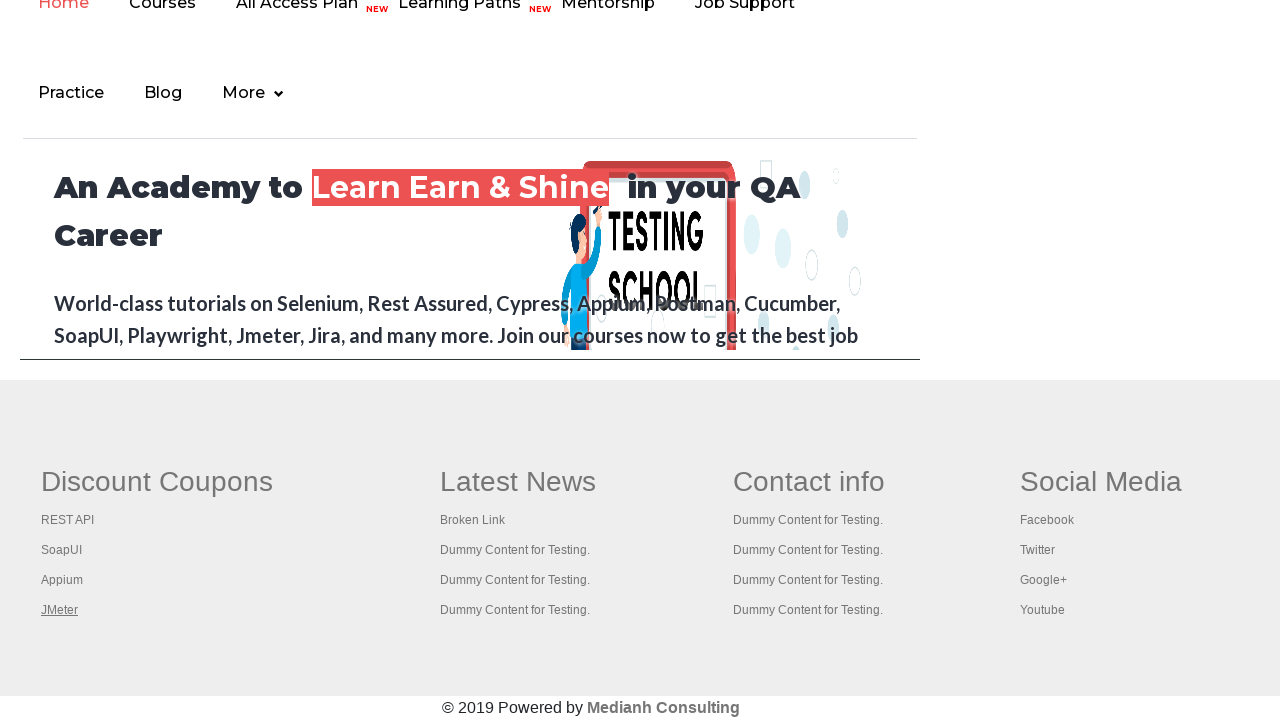

Switched to tab with title: Practice Page
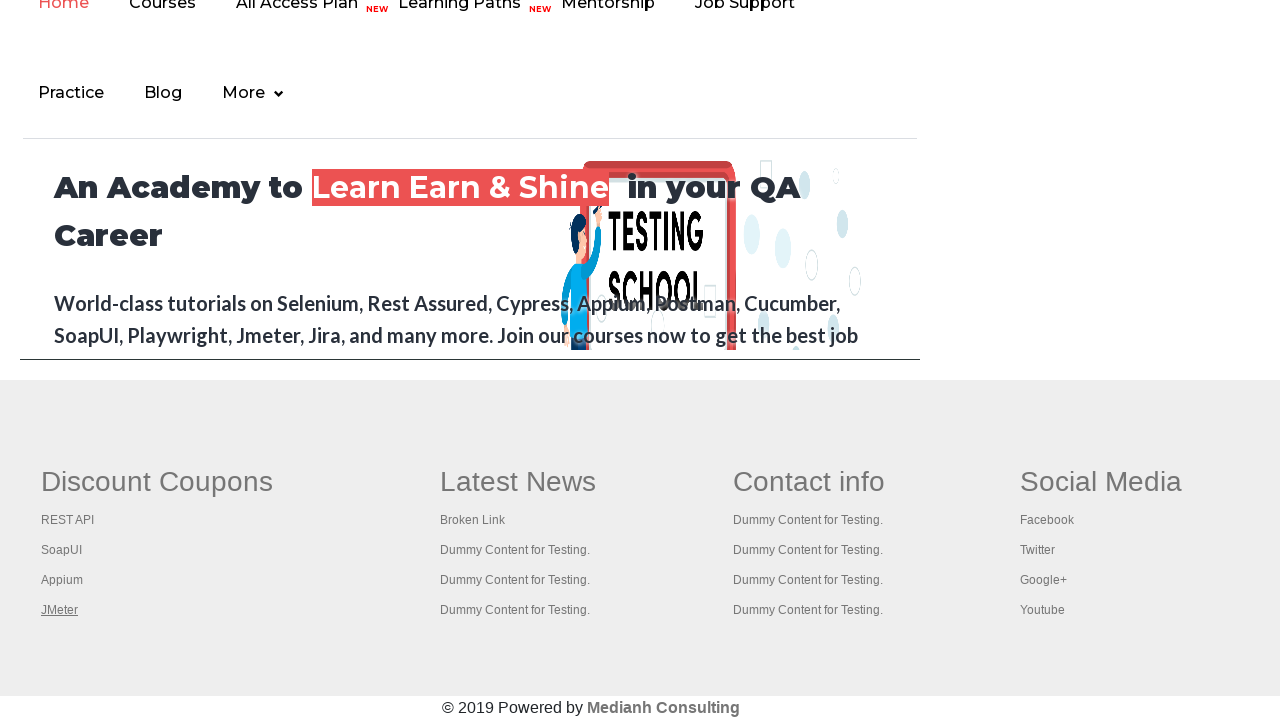

Switched to tab with title: REST API Tutorial
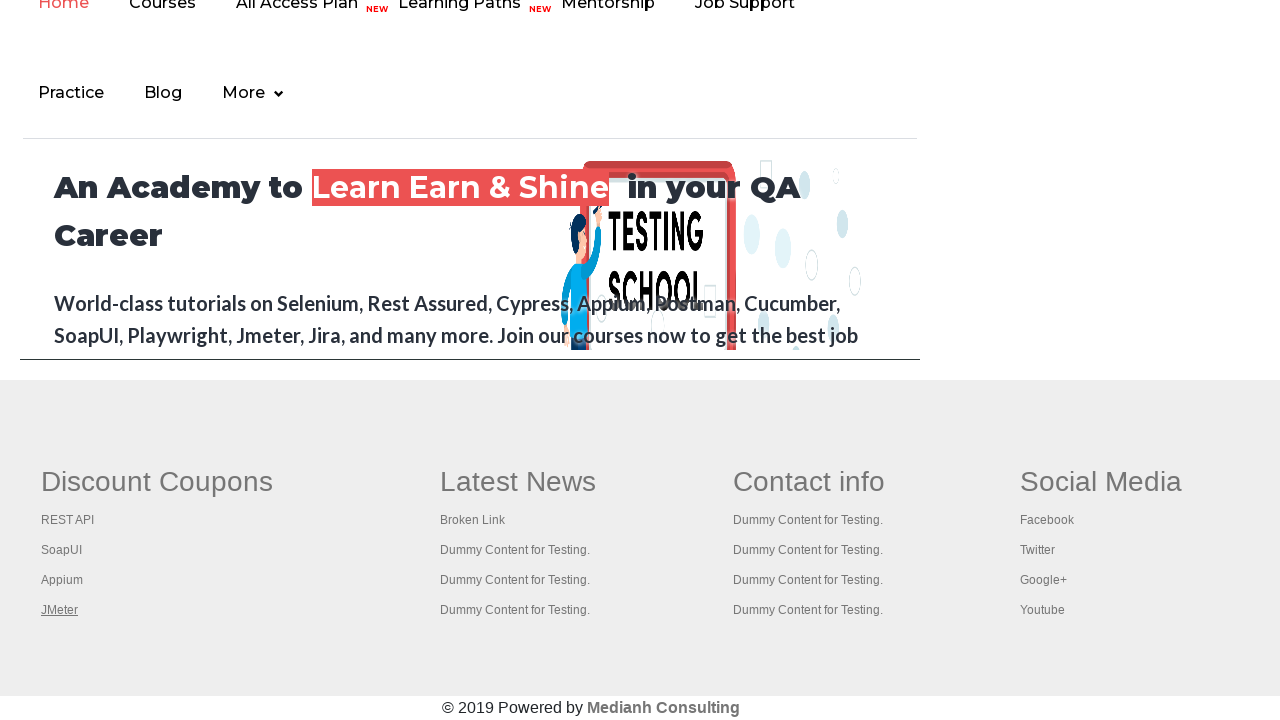

Switched to tab with title: The World’s Most Popular API Testing Tool | SoapUI
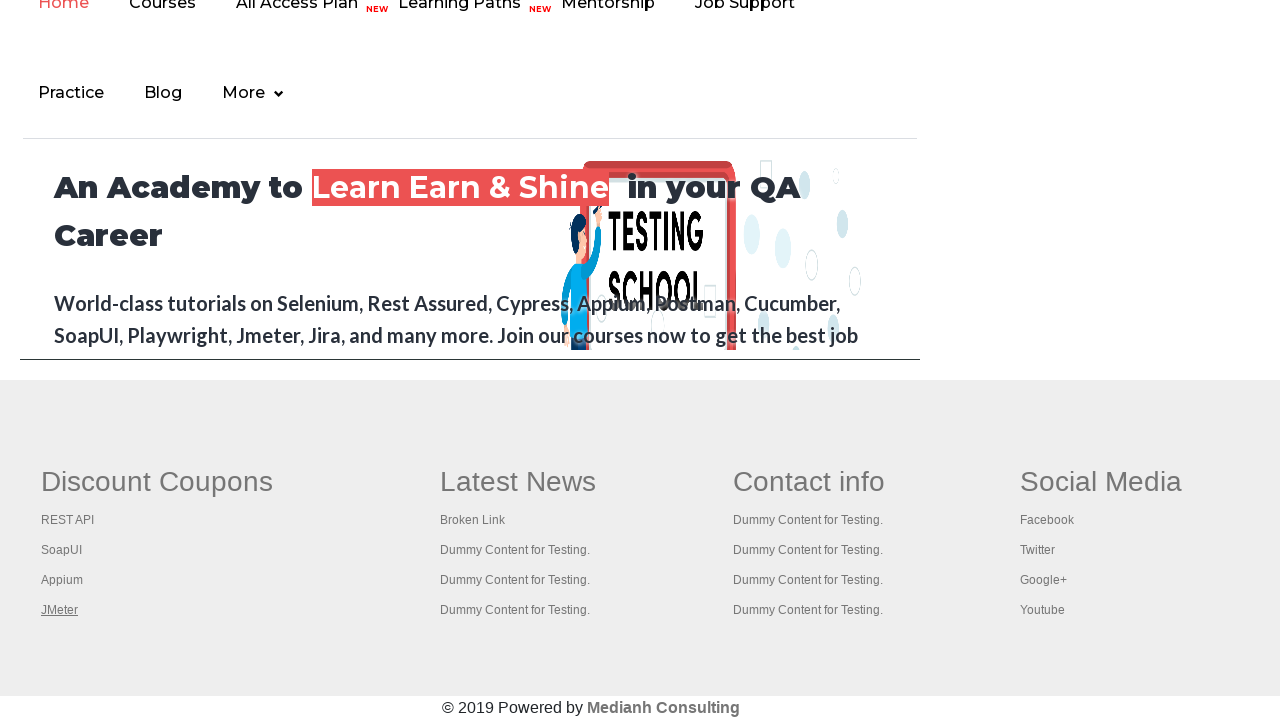

Switched to tab with title: Appium tutorial for Mobile Apps testing | RahulShetty Academy | Rahul
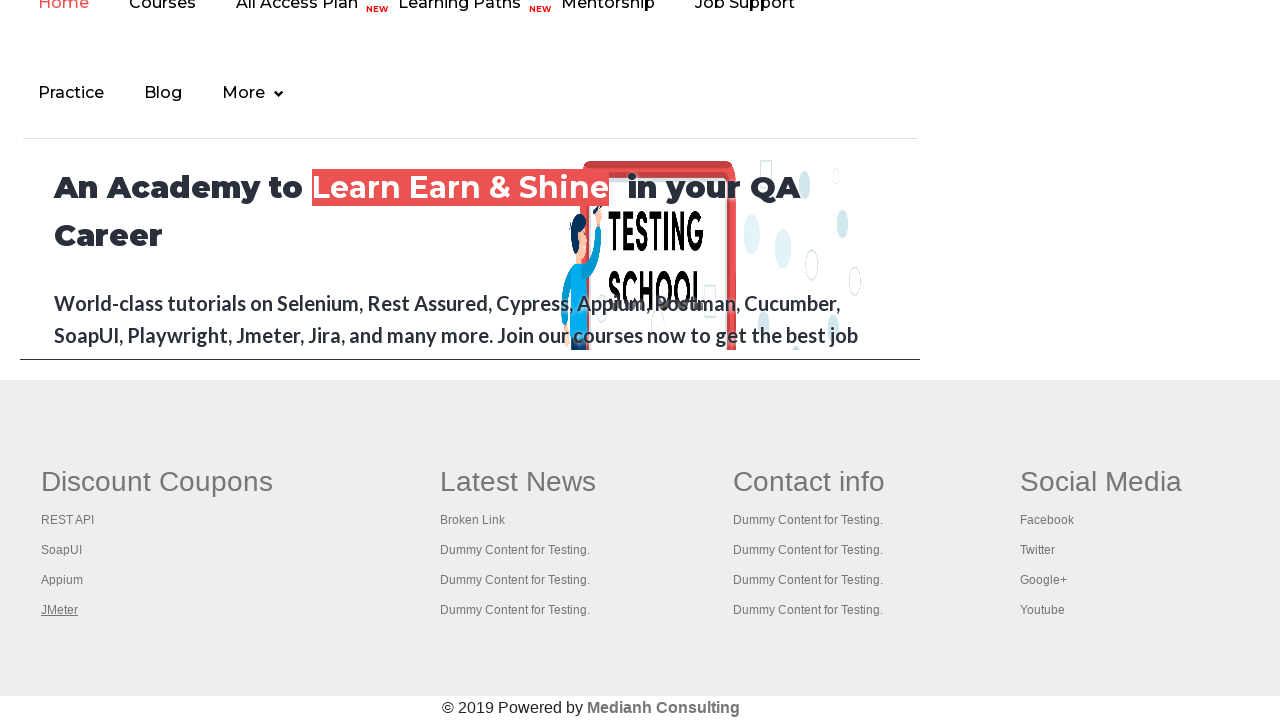

Switched to tab with title: Apache JMeter - Apache JMeter™
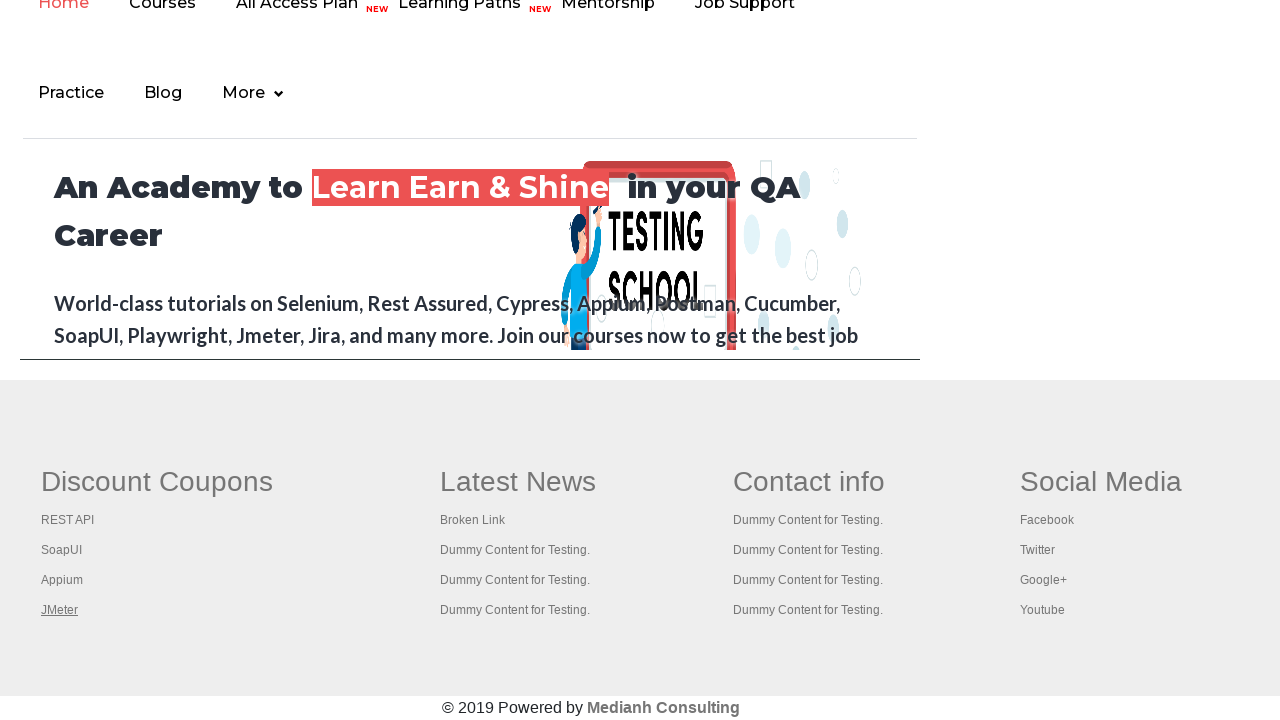

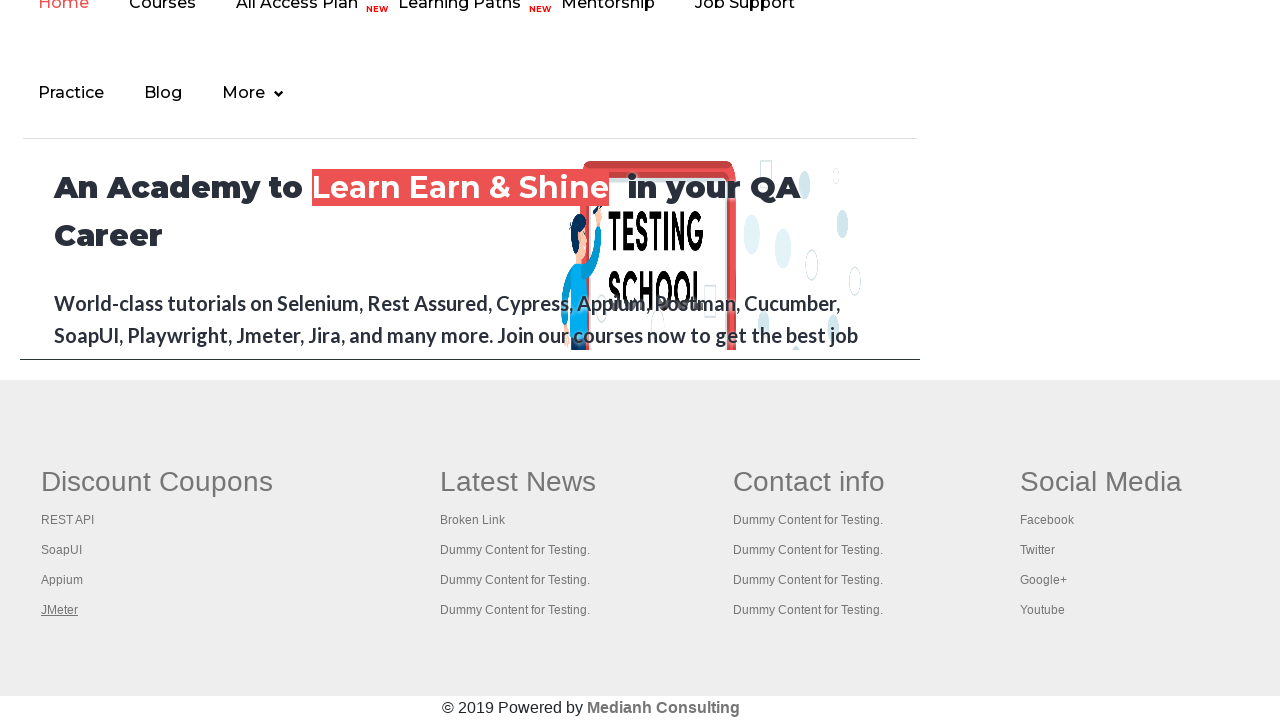